Tests uploading multiple files directly using setInputFiles on a jQuery file upload widget

Starting URL: https://blueimp.github.io/jQuery-File-Upload/

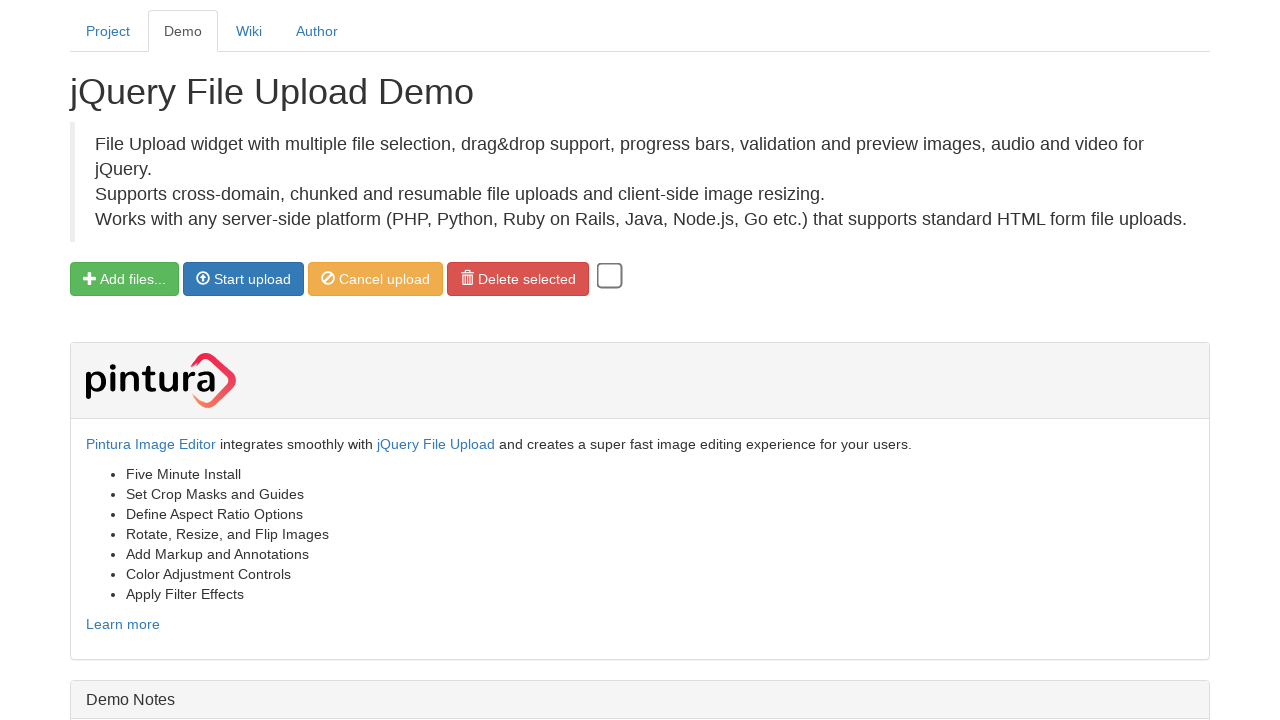

Created sample_document.txt test file
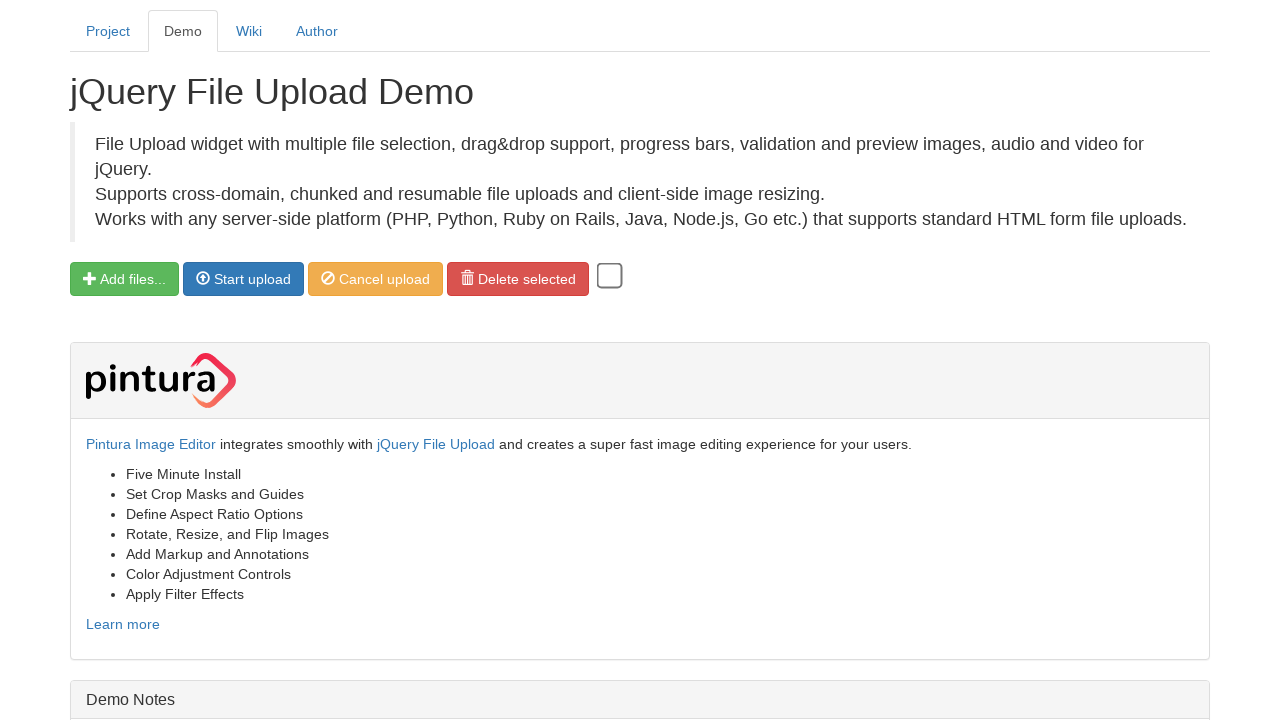

Created sample_report.html test file
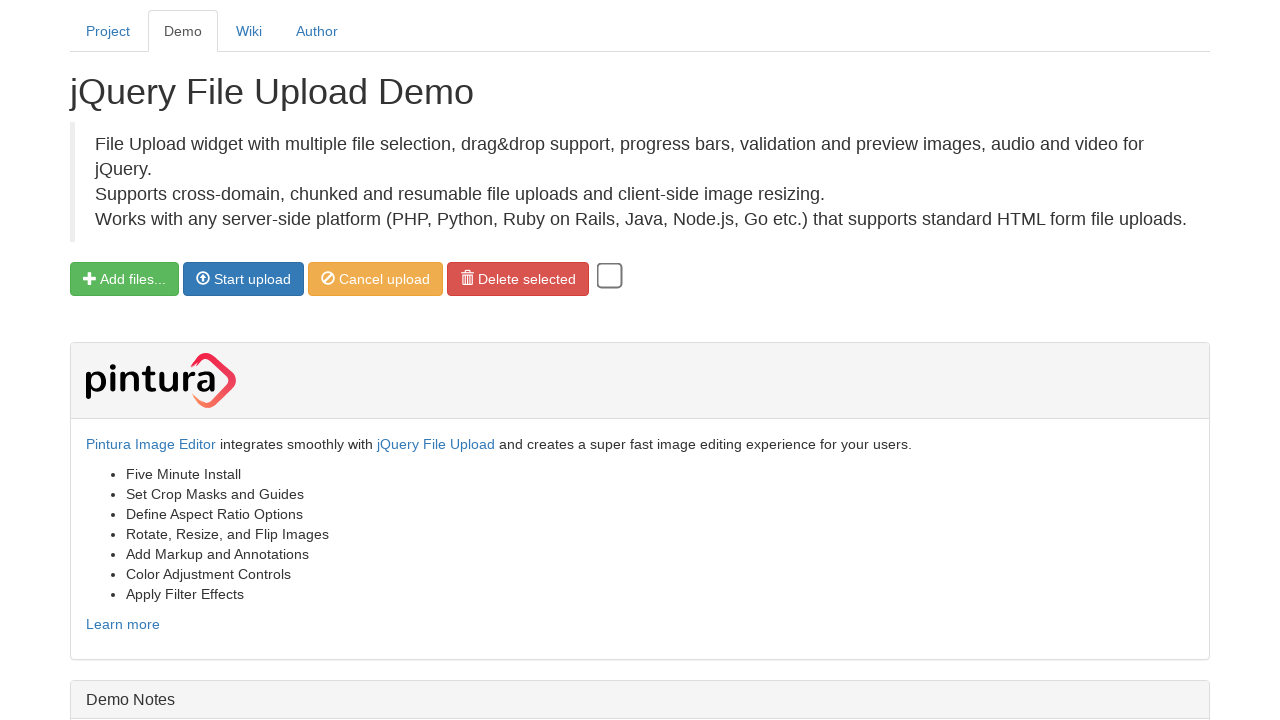

Set multiple files to upload using setInputFiles on jQuery file upload widget
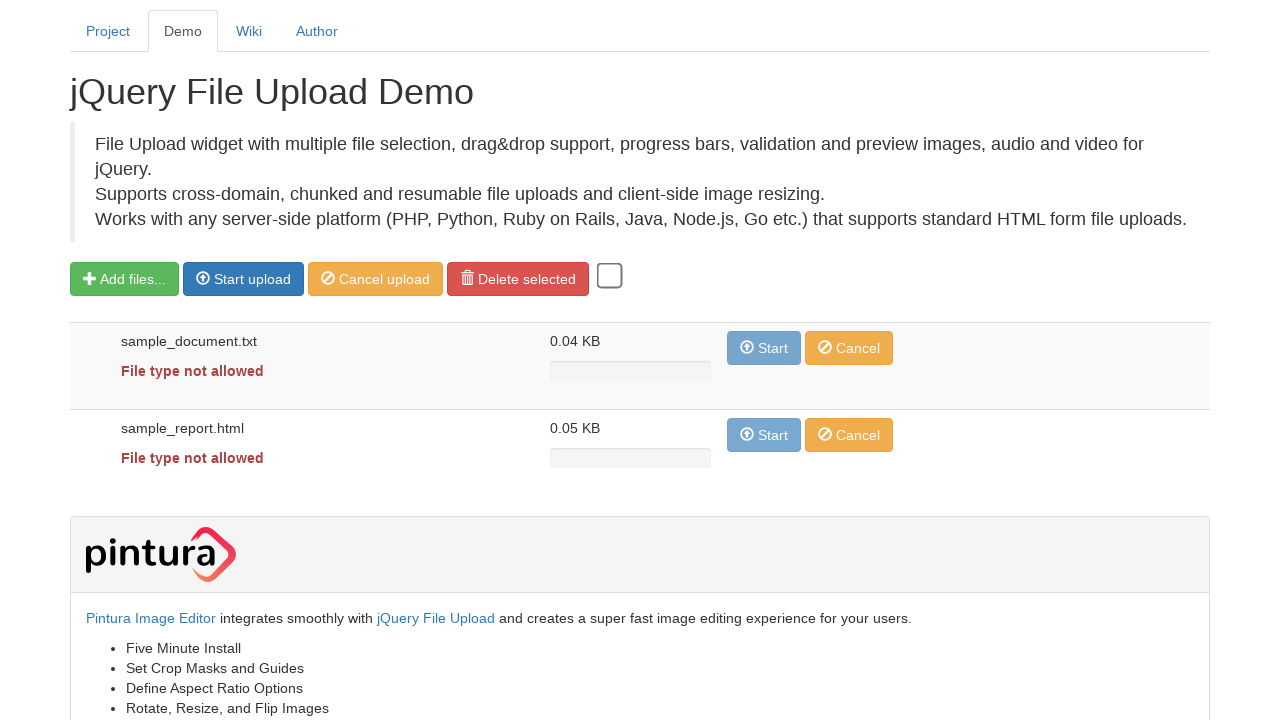

Waited 3 seconds for upload processing to complete
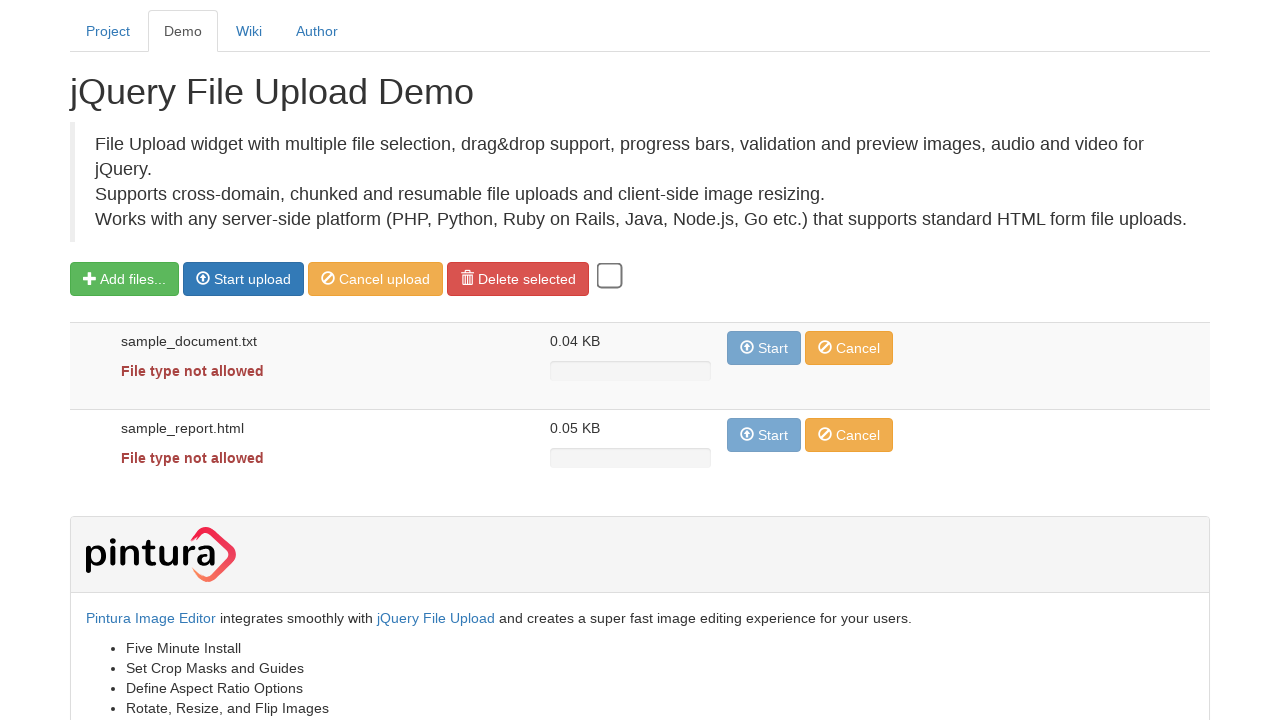

Removed sample_document.txt temporary file
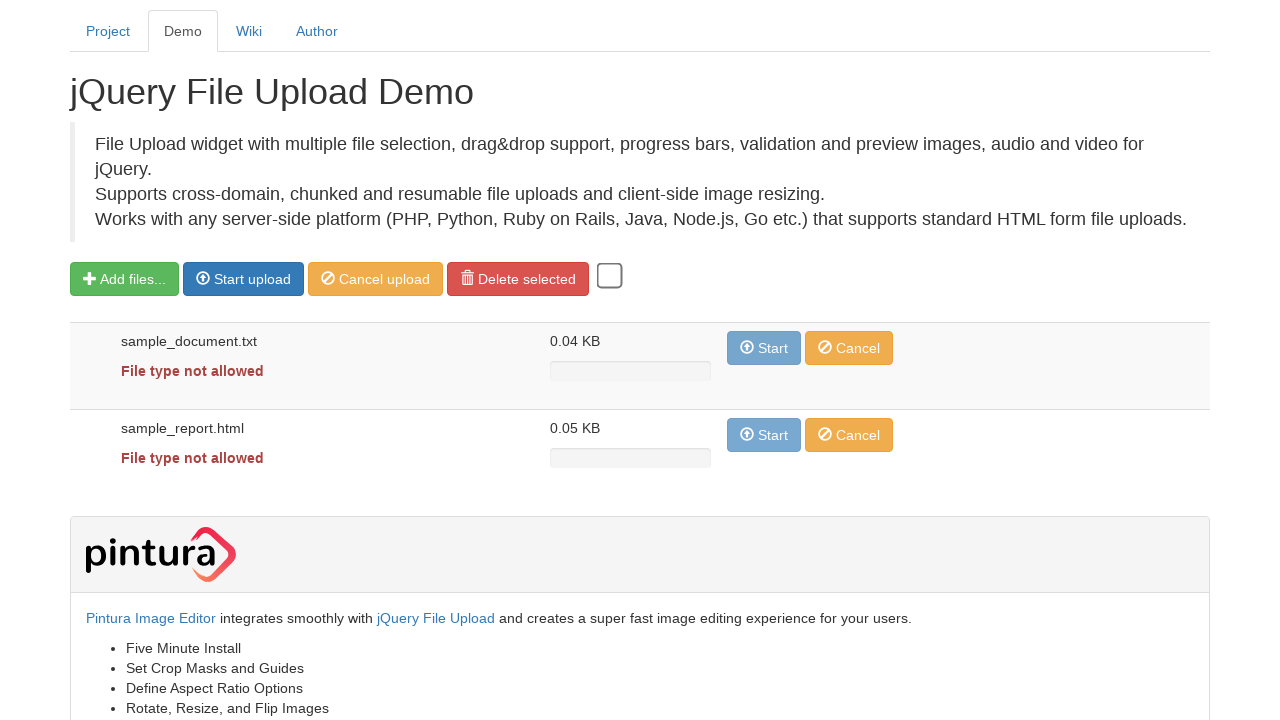

Removed sample_report.html temporary file
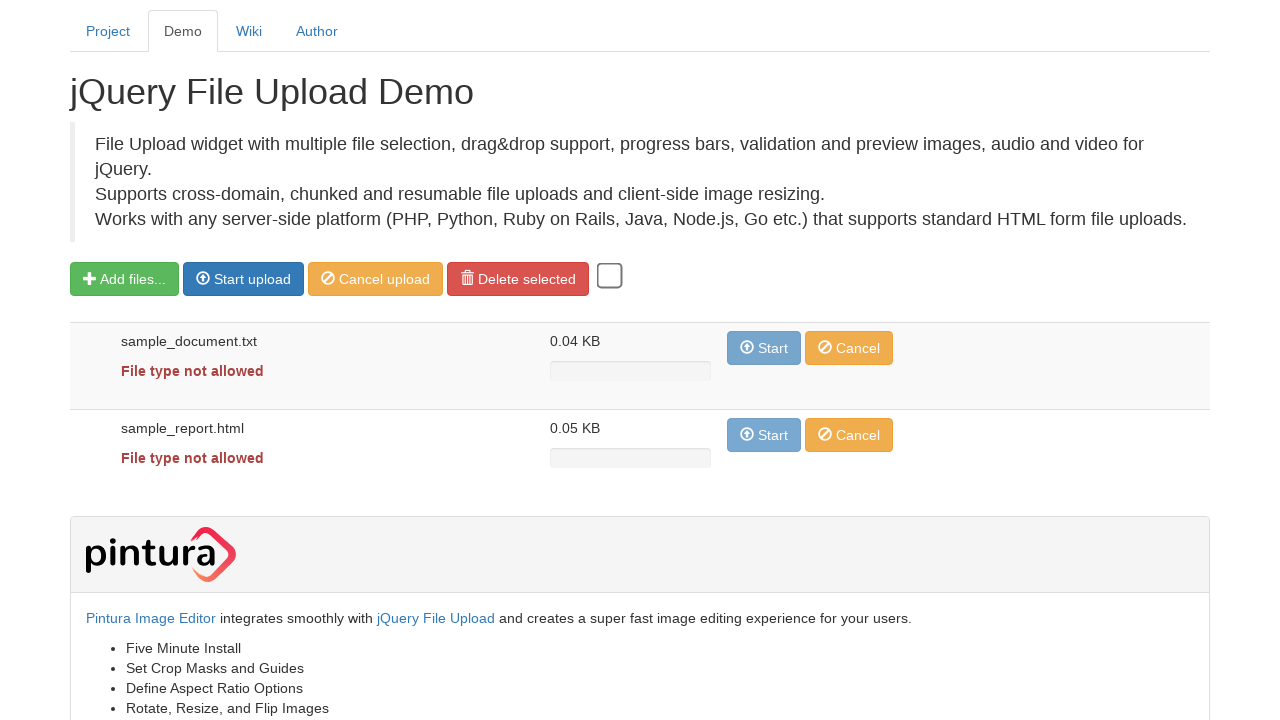

Removed temporary directory
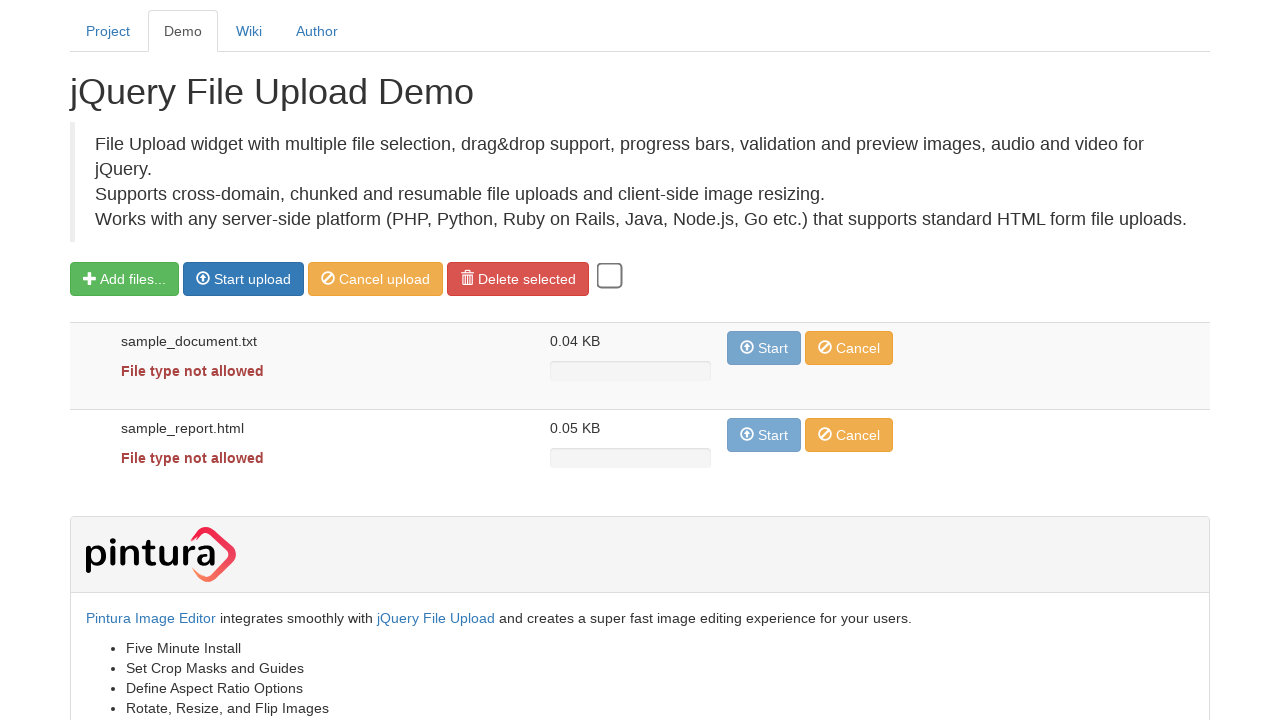

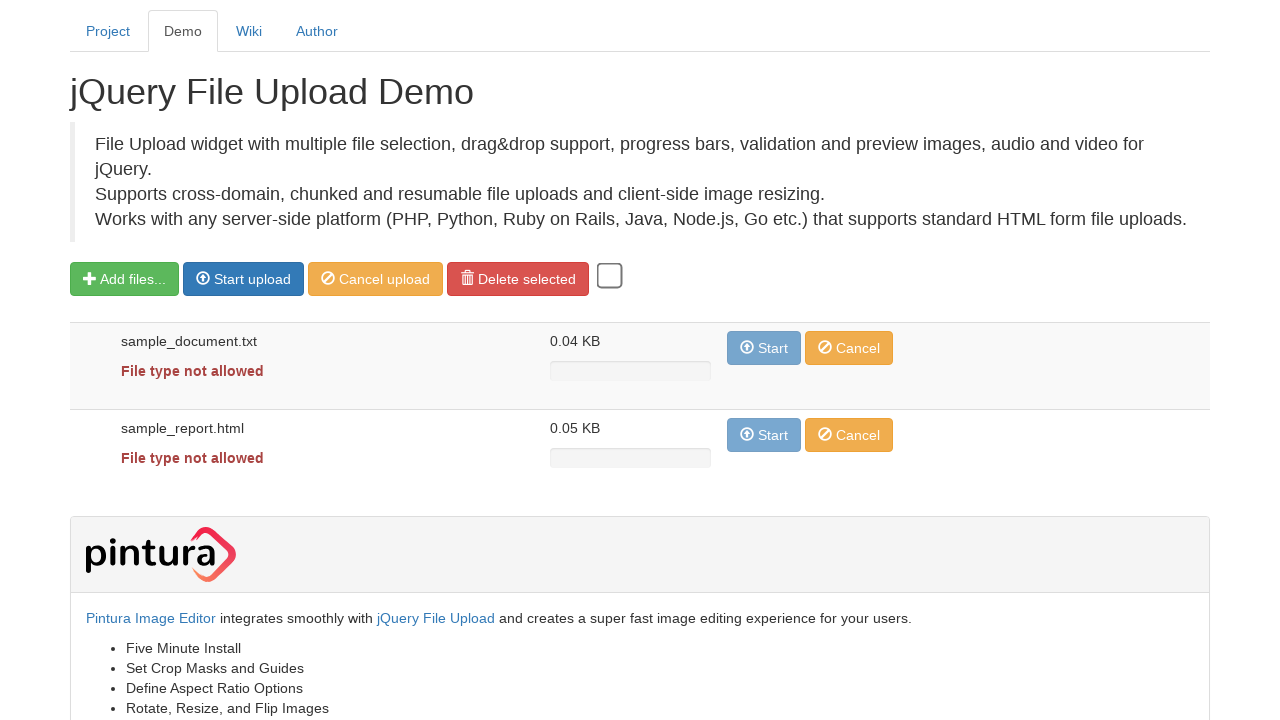